Launches a browser, navigates to Flipkart website, and retrieves the page title and URL for verification

Starting URL: https://www.flipkart.com/

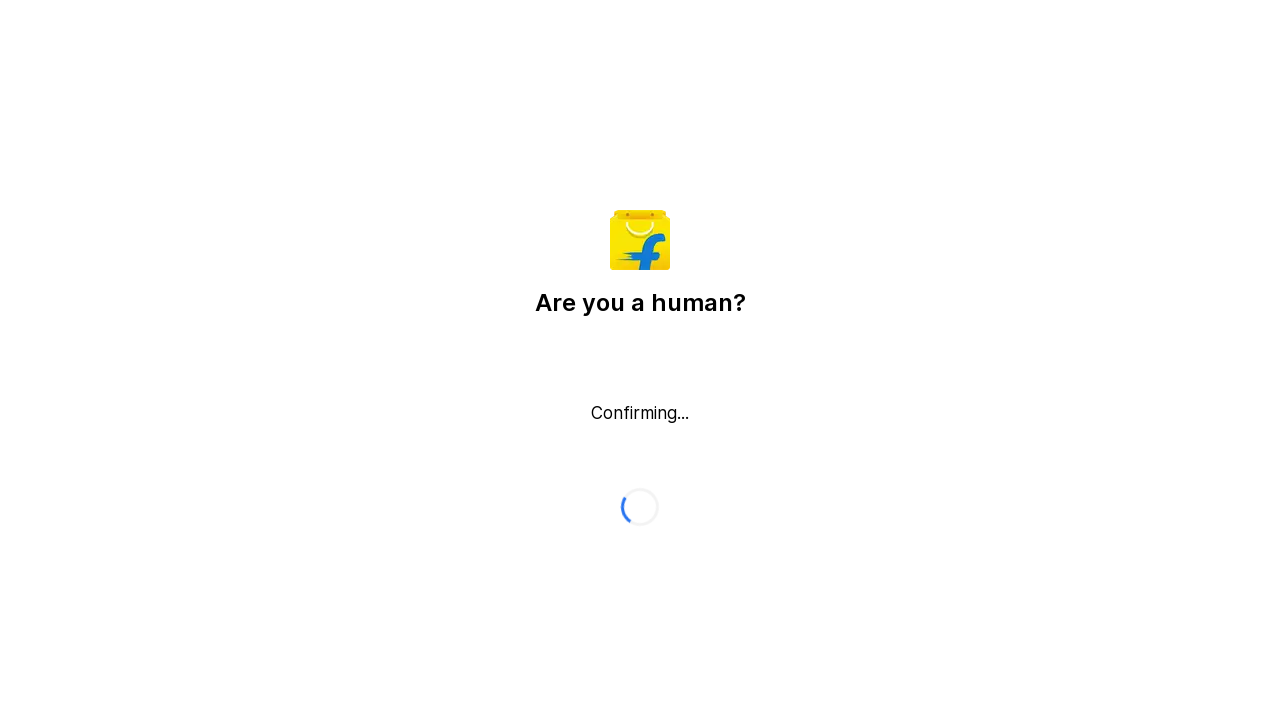

Retrieved page title
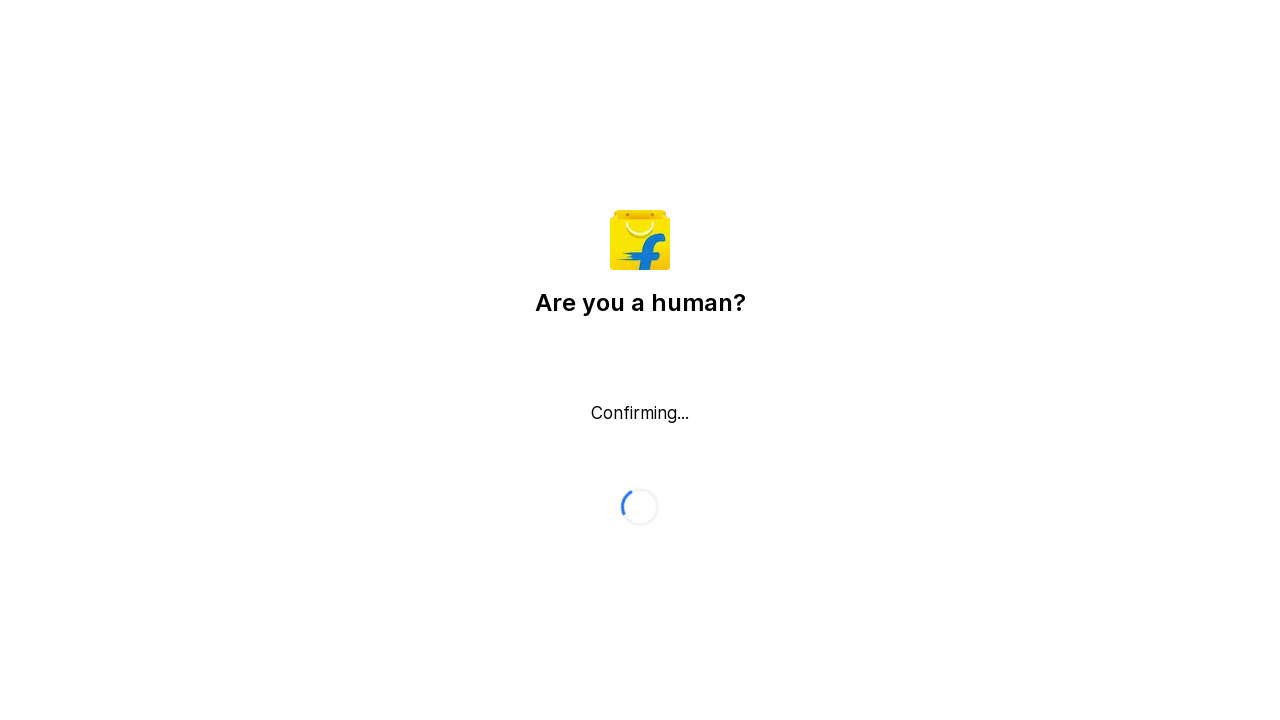

Retrieved page URL
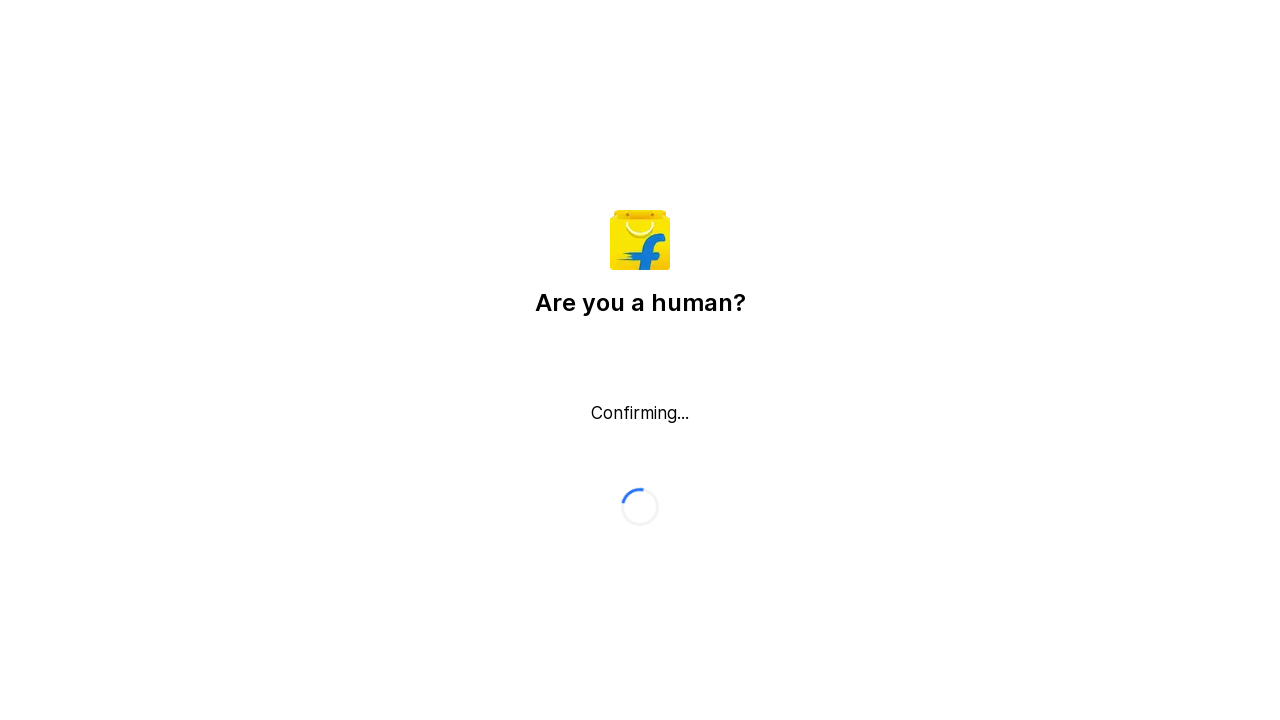

Verified that Flipkart URL is loaded correctly
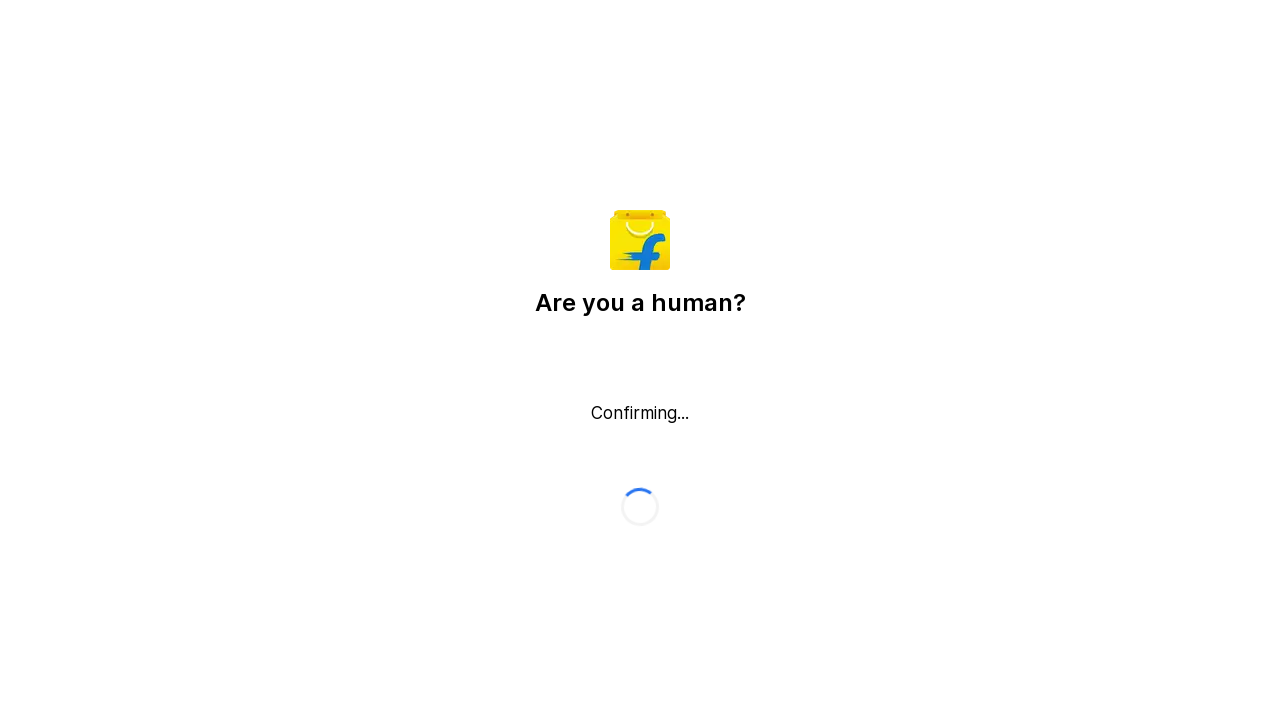

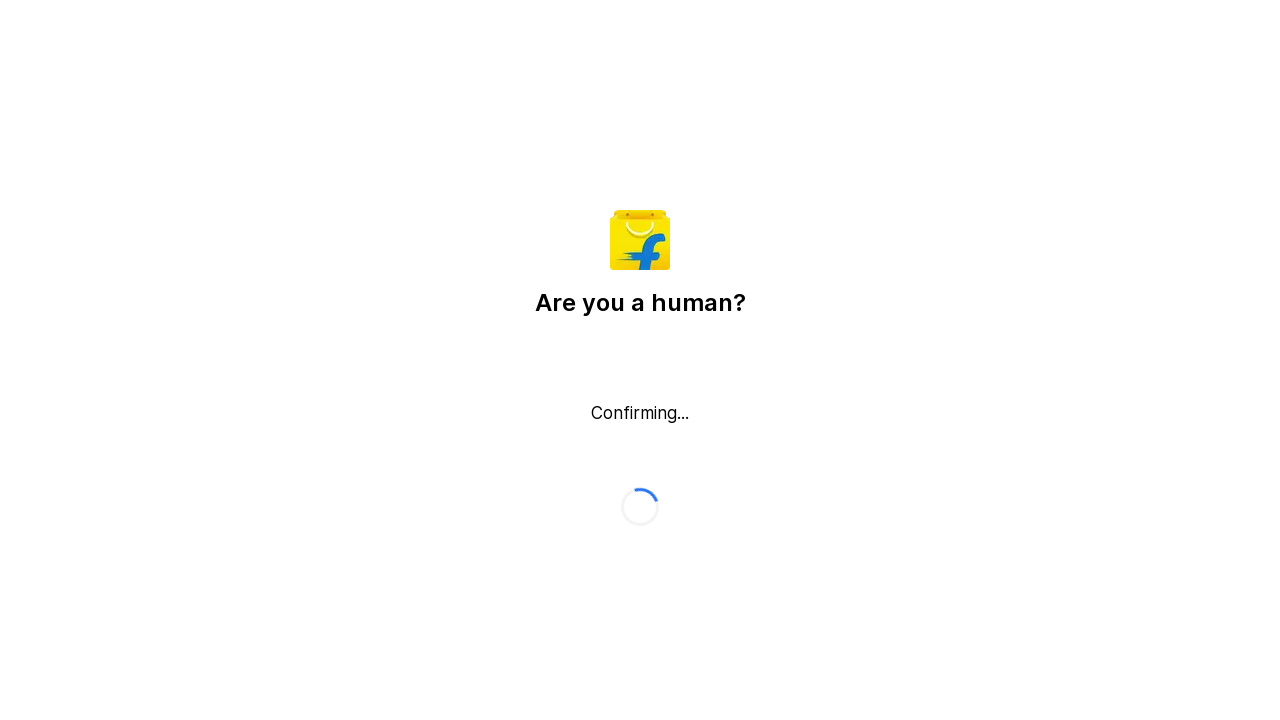